Tests validation error when entering an invalid email format during registration

Starting URL: https://b2c.passport.rt.ru

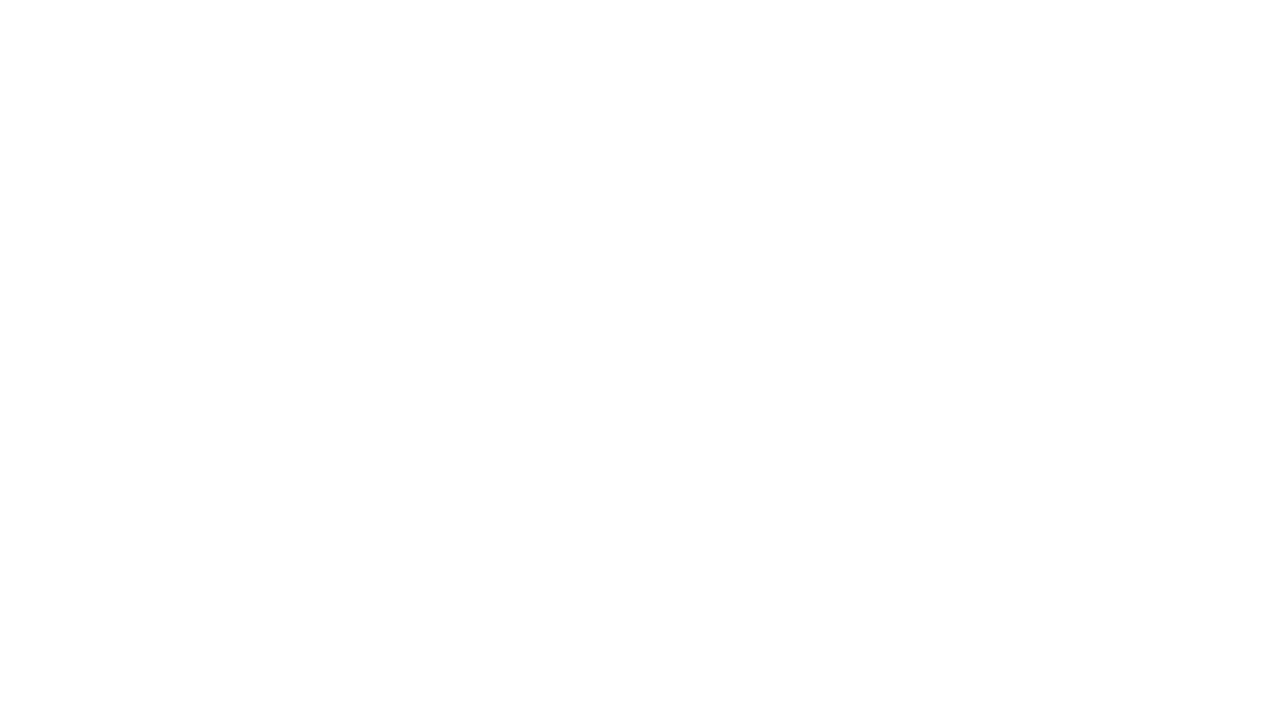

Clicked registration link at (1010, 478) on #kc-register
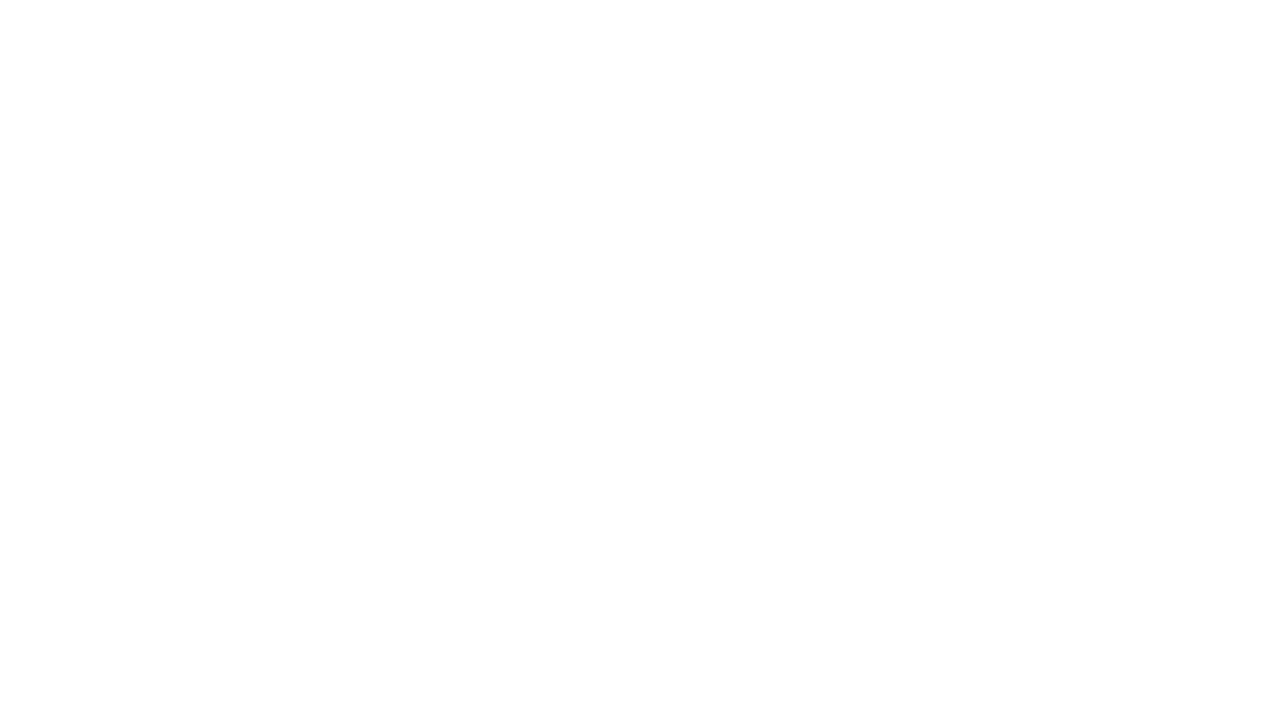

Registration page loaded
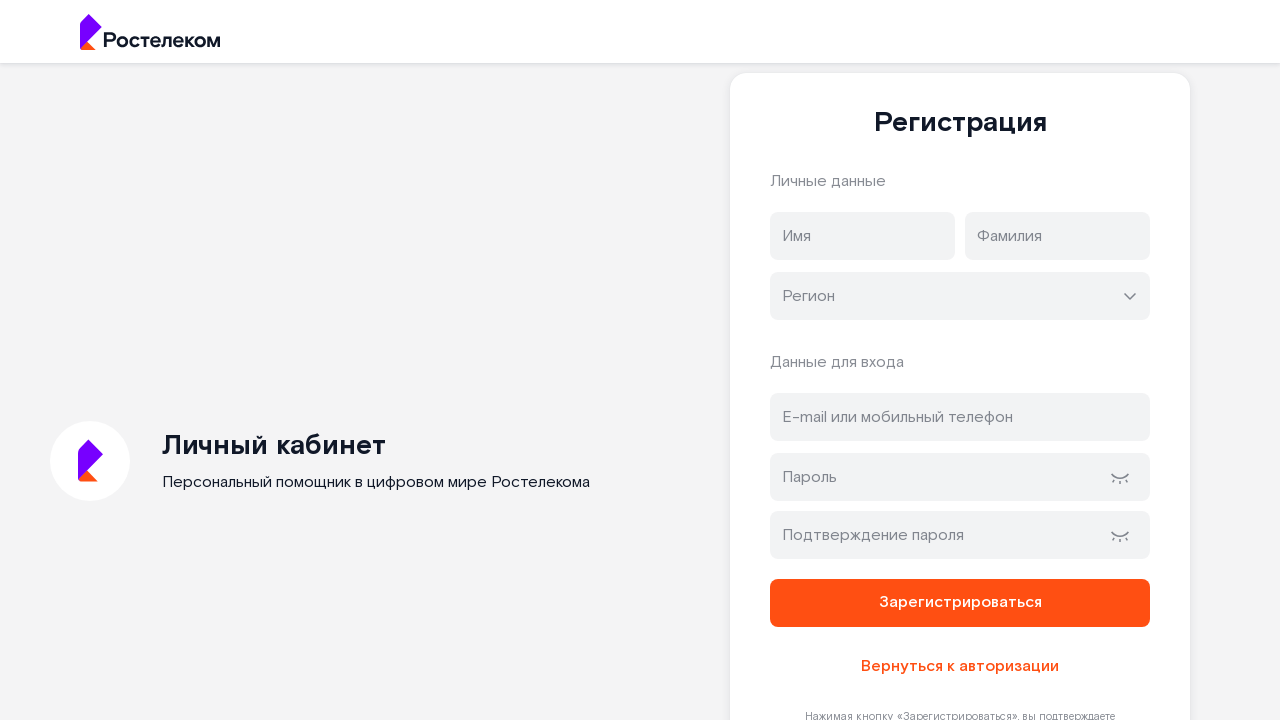

Filled first name field with 'Федор' on input[name='firstName']
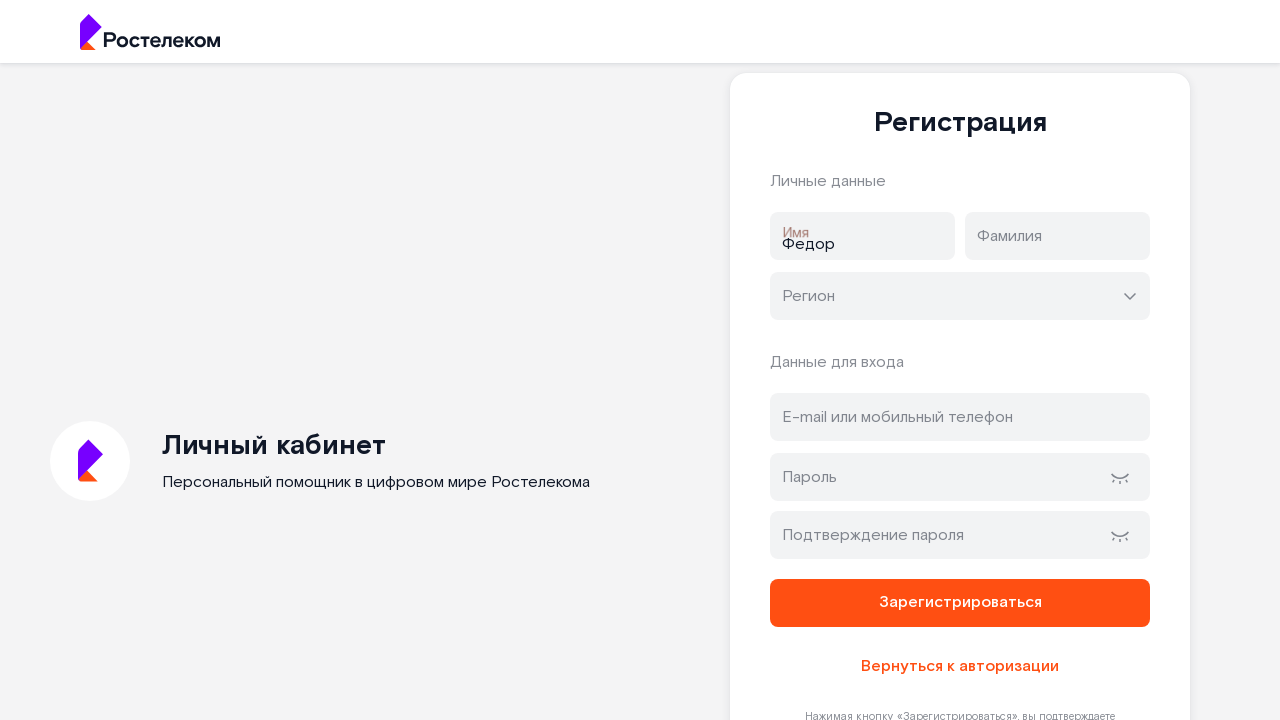

Filled last name field with 'Двинятин' on input[name='lastName']
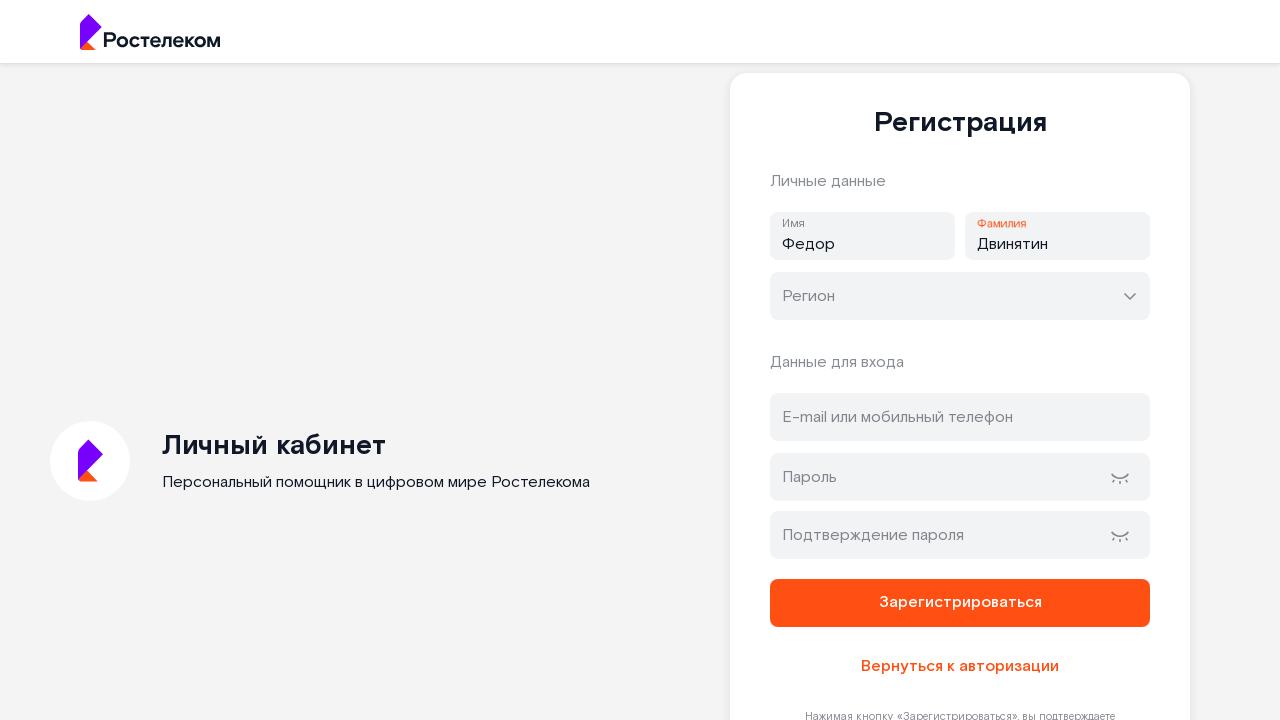

Filled address field with invalid email 'bo' on #address
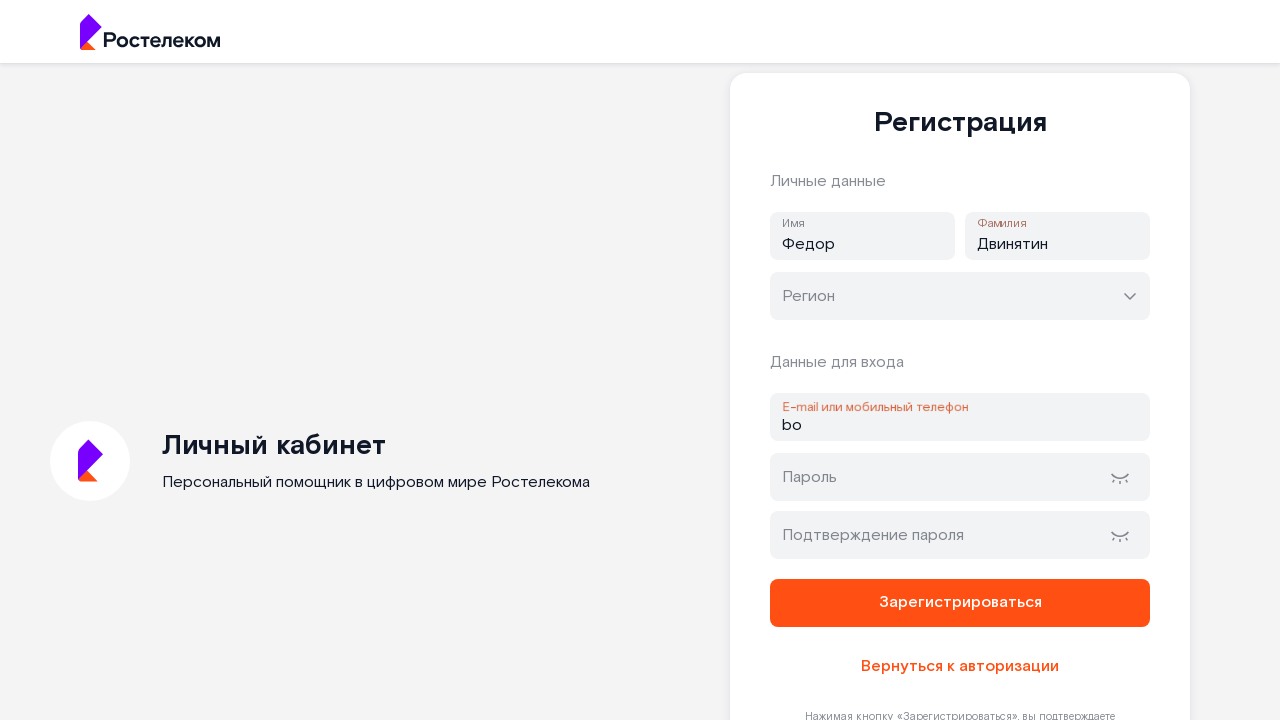

Filled password field on #password
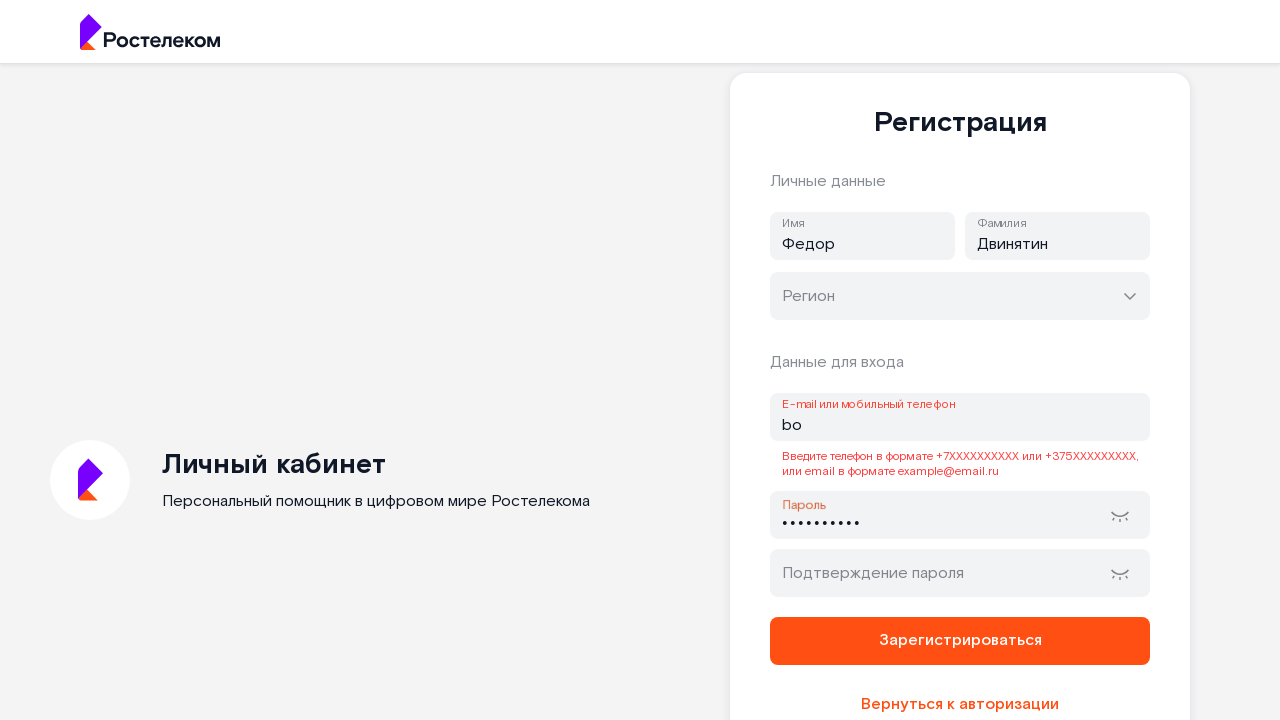

Filled password confirmation field on #password-confirm
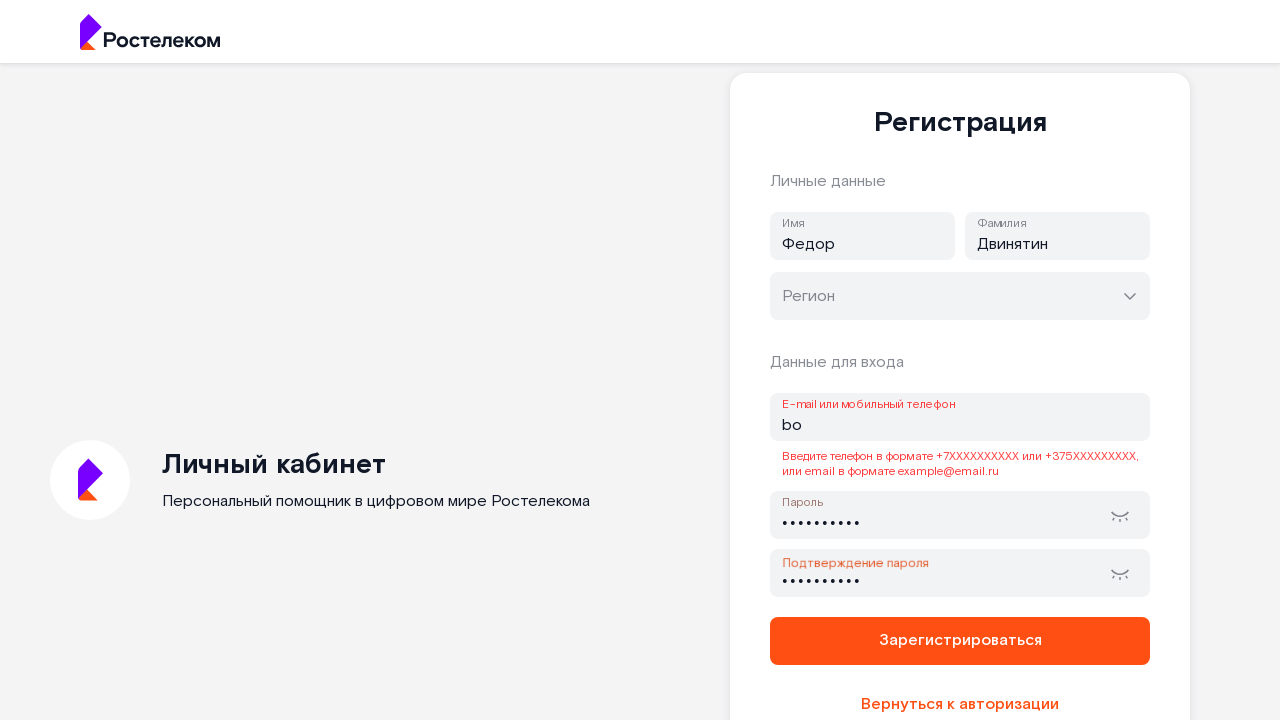

Clicked register button to submit form at (960, 641) on button[name='register']
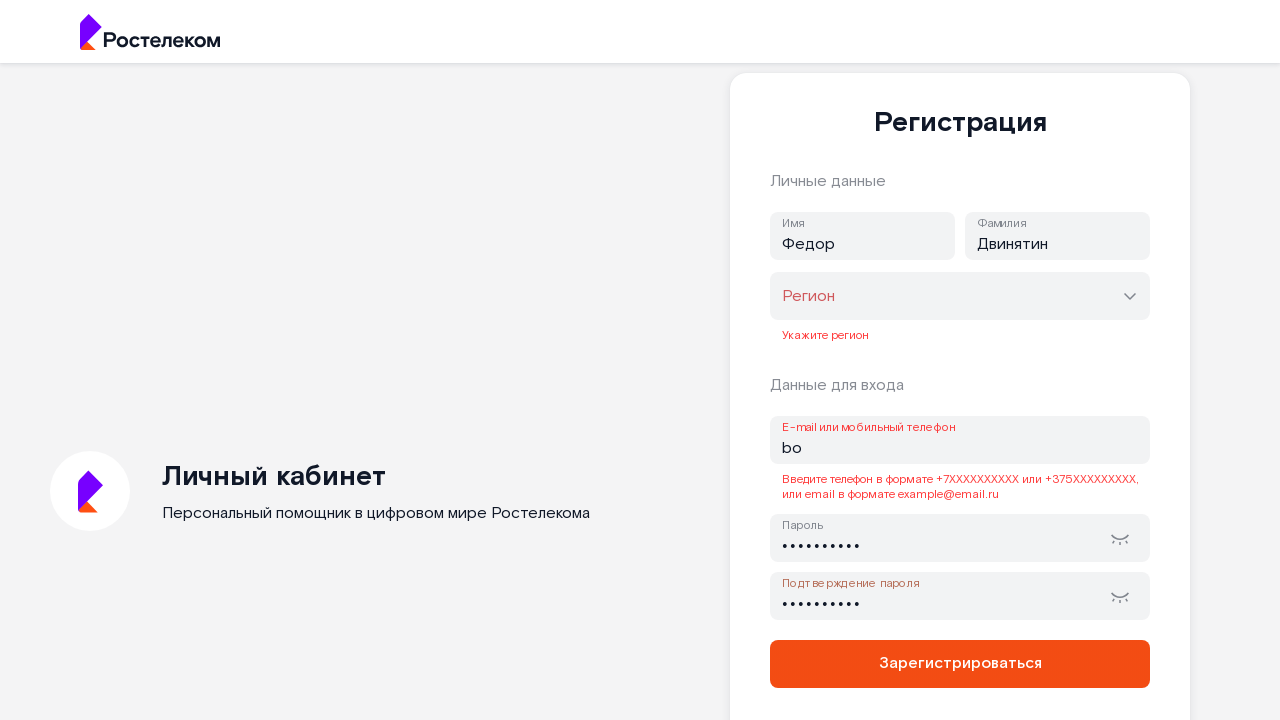

Validation error for invalid email format appeared
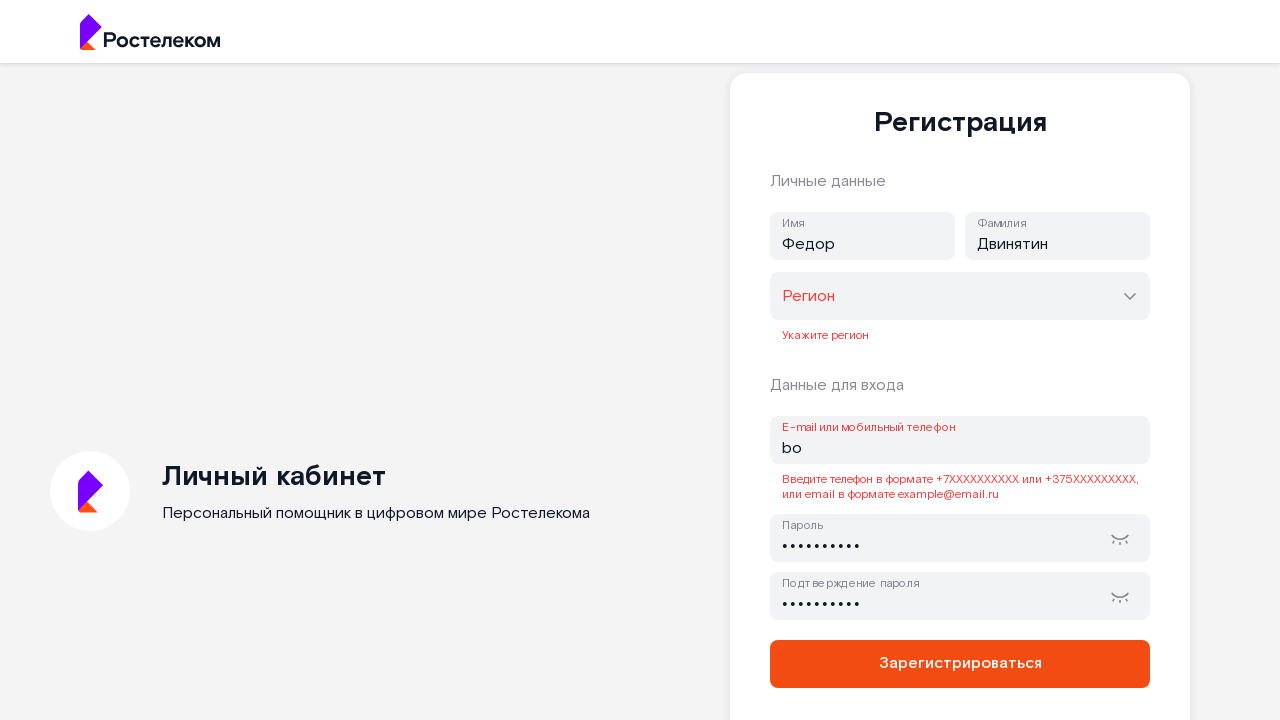

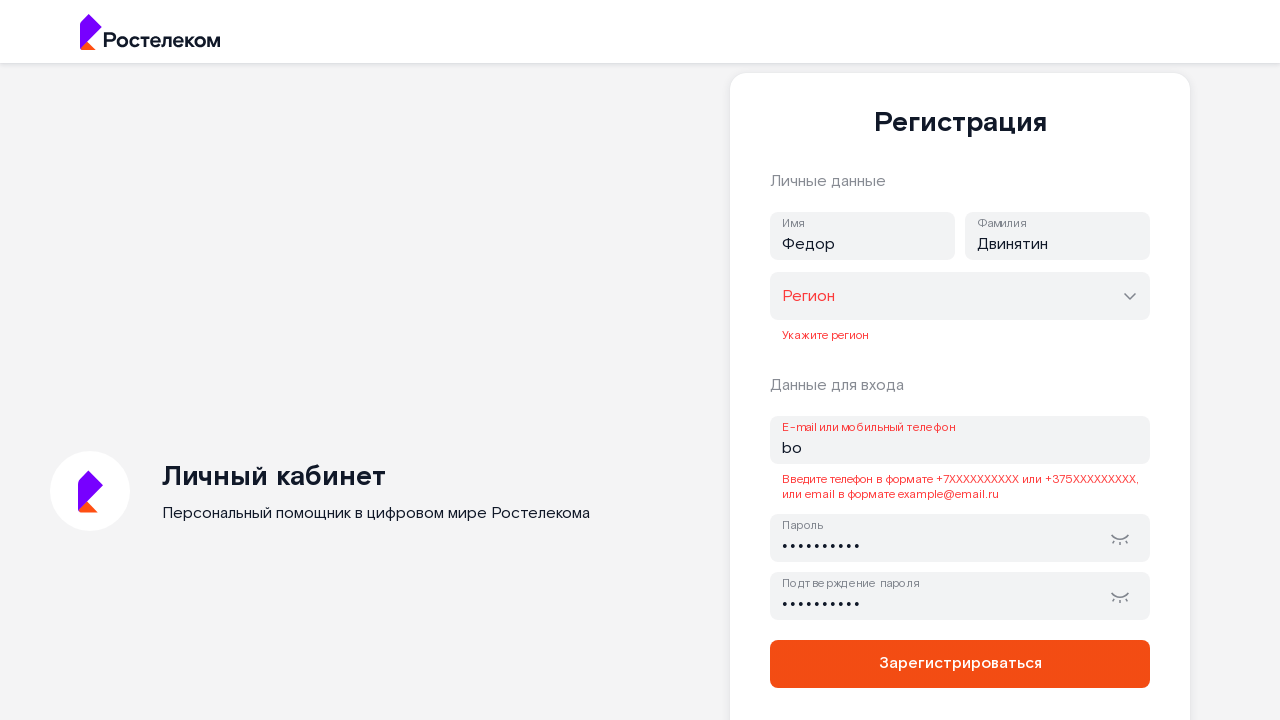